Tests a simple calculator web application by entering two numbers, selecting an arithmetic operation from a dropdown, and verifying the result is displayed.

Starting URL: https://www.globalsqa.com/angularJs-protractor/SimpleCalculator/

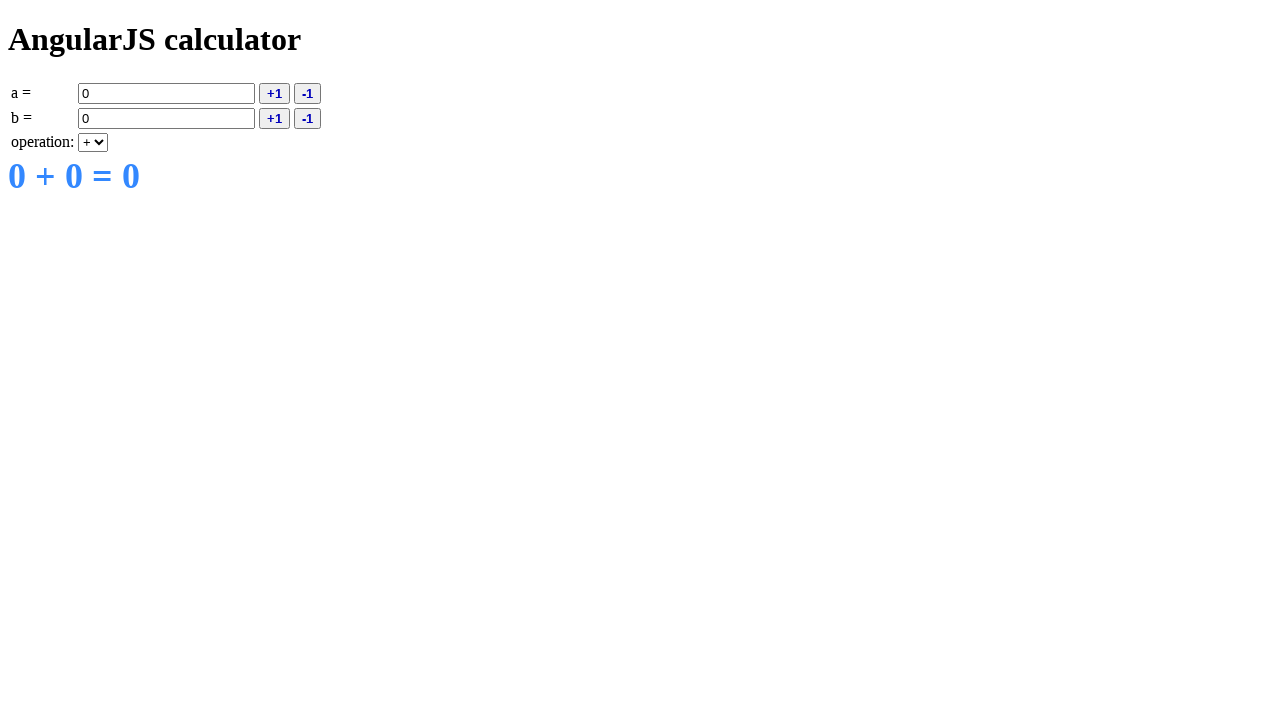

Cleared first input field (a) on input[ng-model='a']
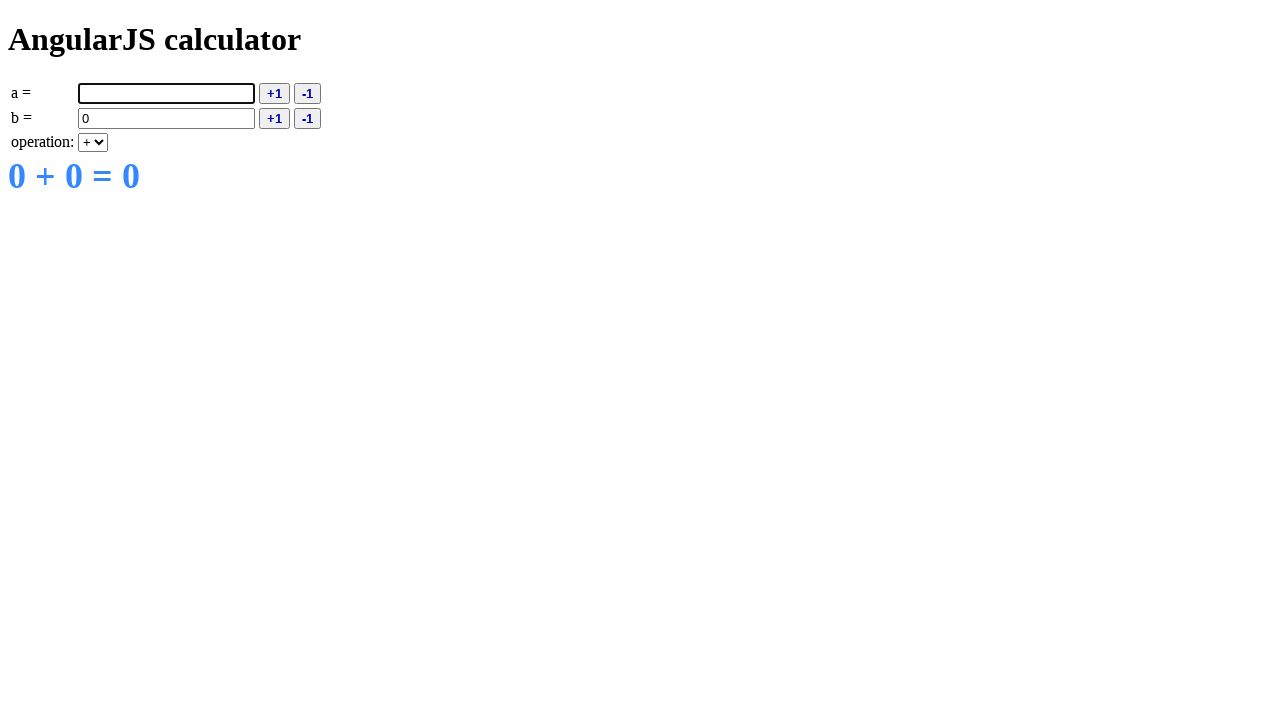

Filled first input field with number 15 on input[ng-model='a']
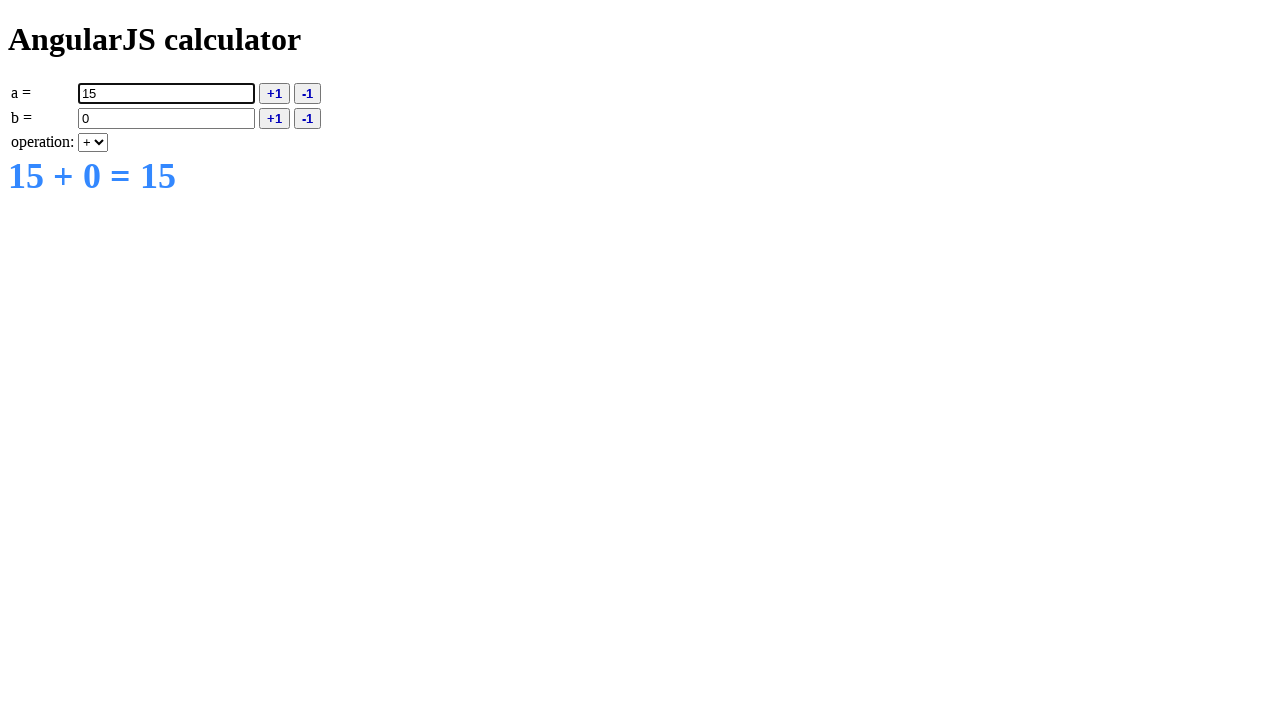

Cleared second input field (b) on input[ng-model='b']
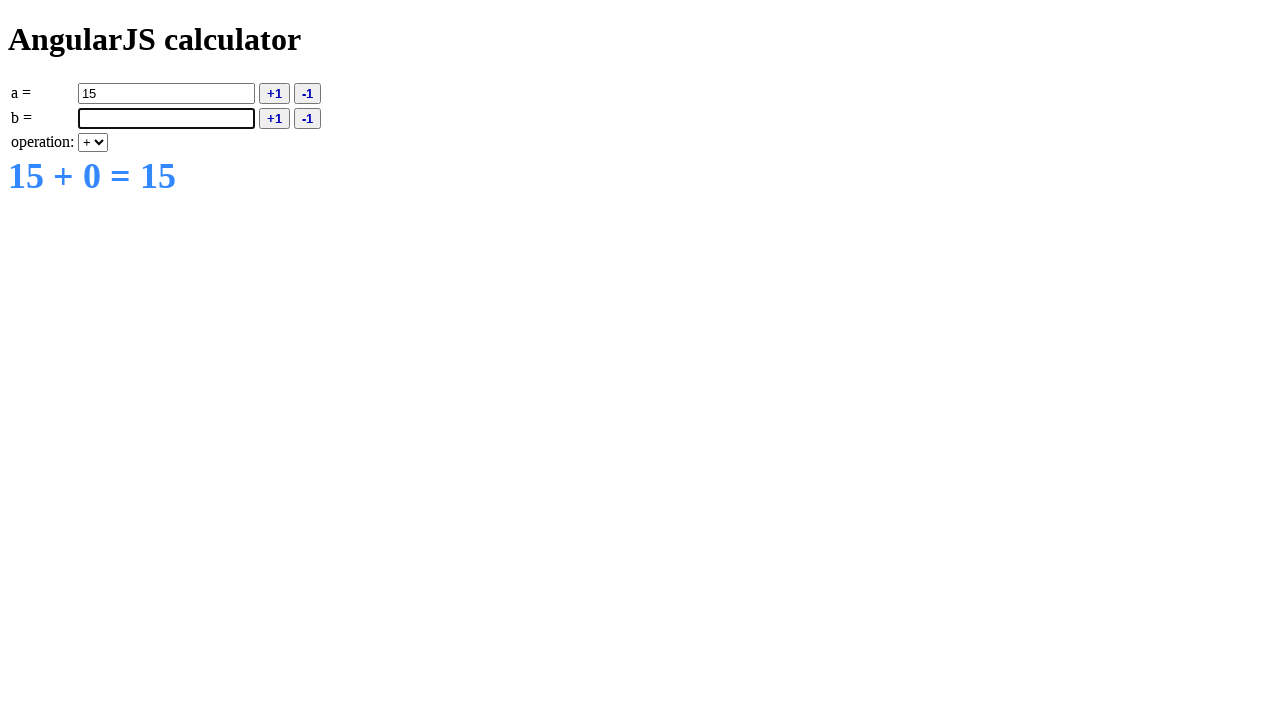

Filled second input field with number 7 on input[ng-model='b']
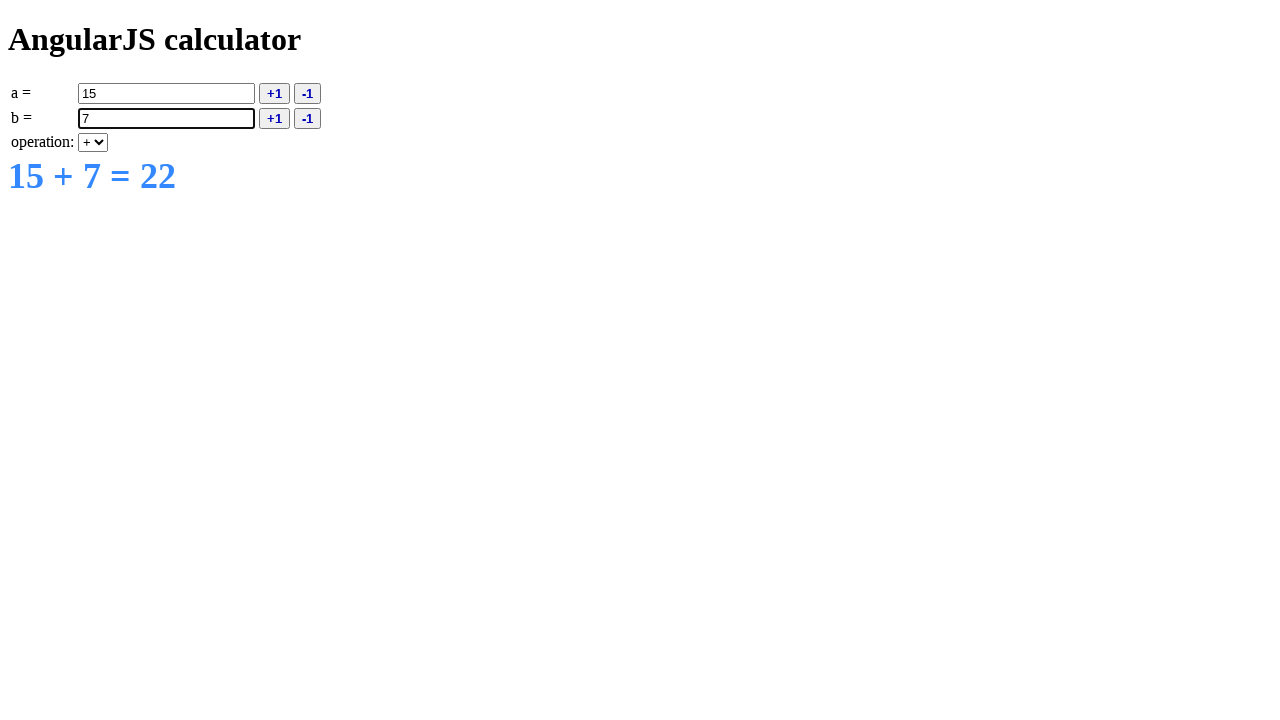

Selected addition (+) operation from dropdown on select[ng-model='operation']
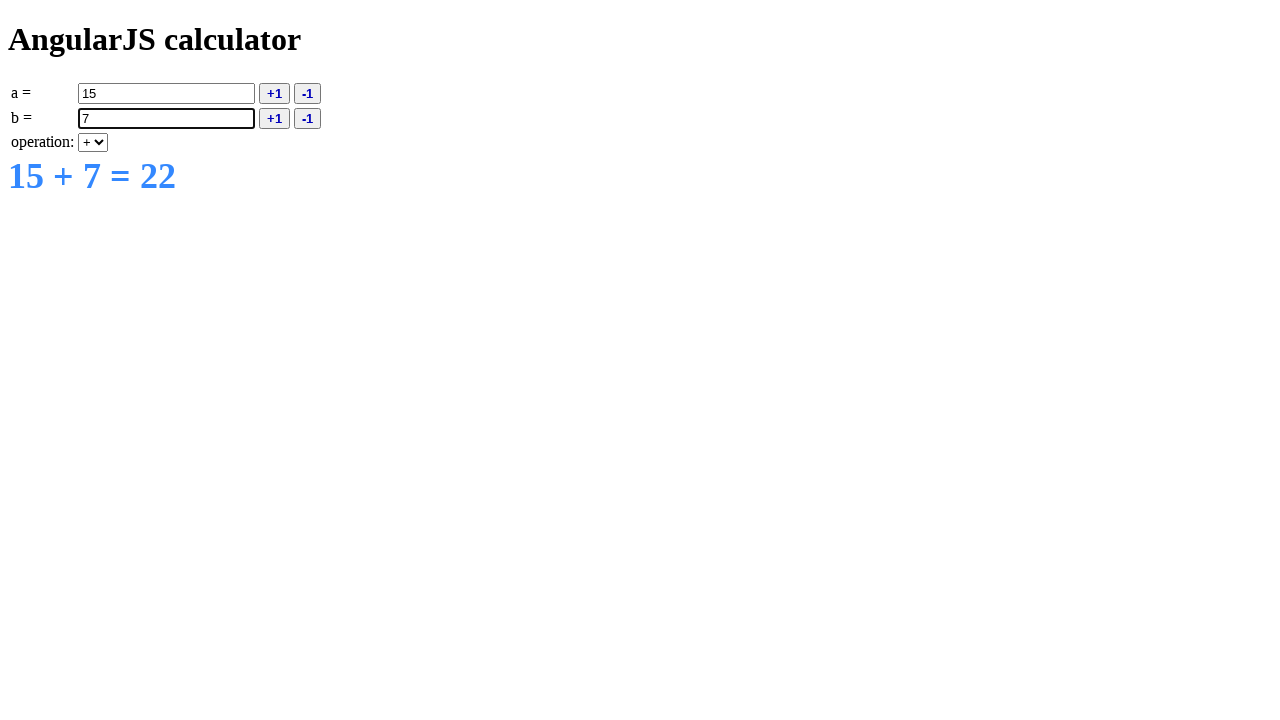

Result element is now visible
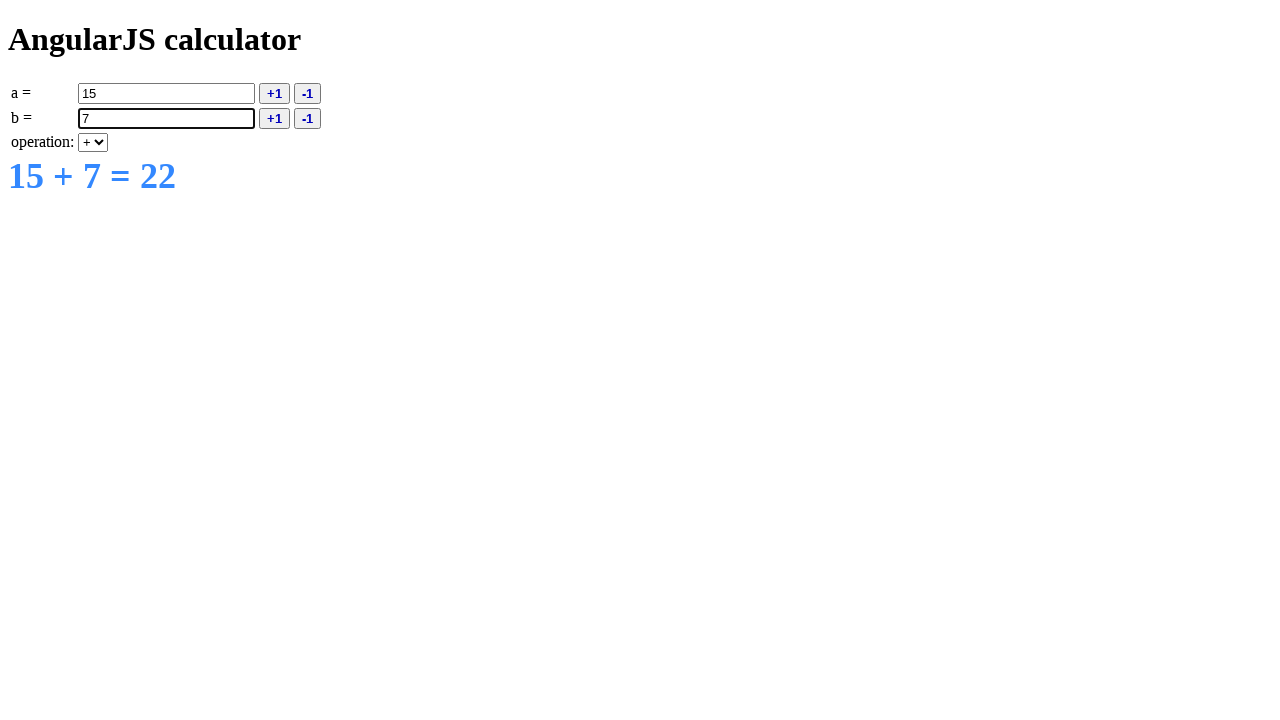

Verified result element contains the equals sign and calculation
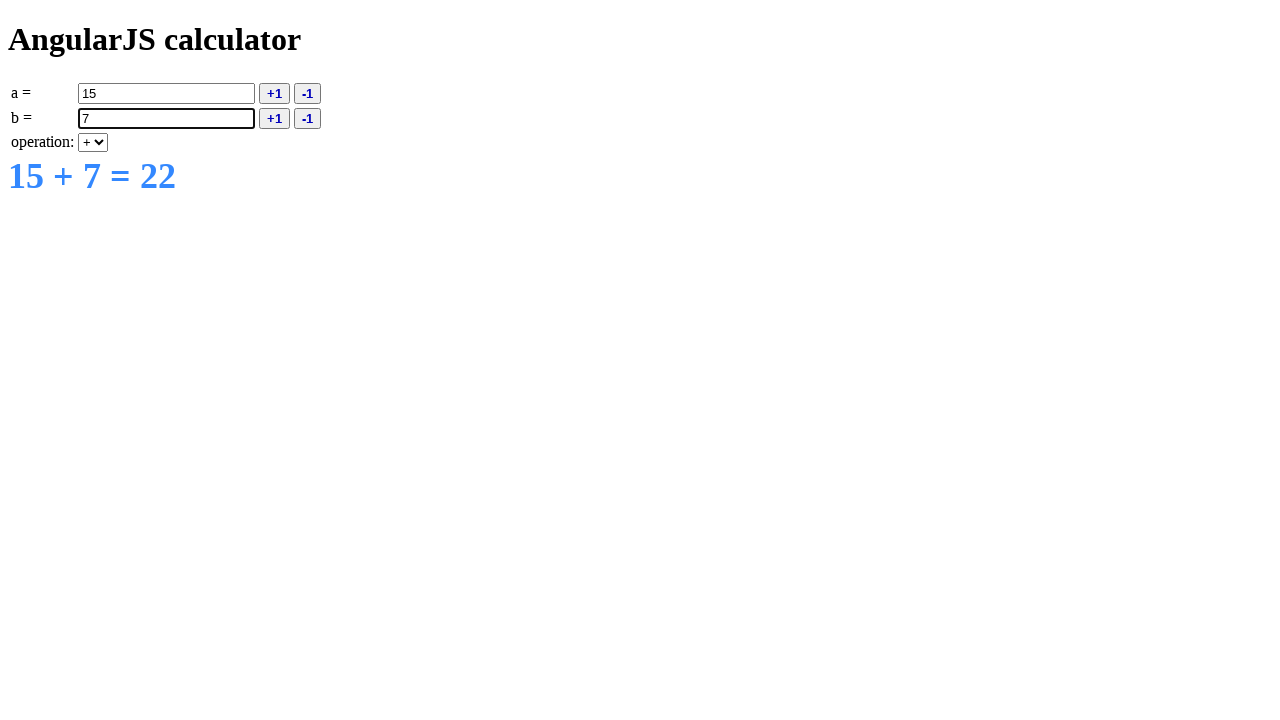

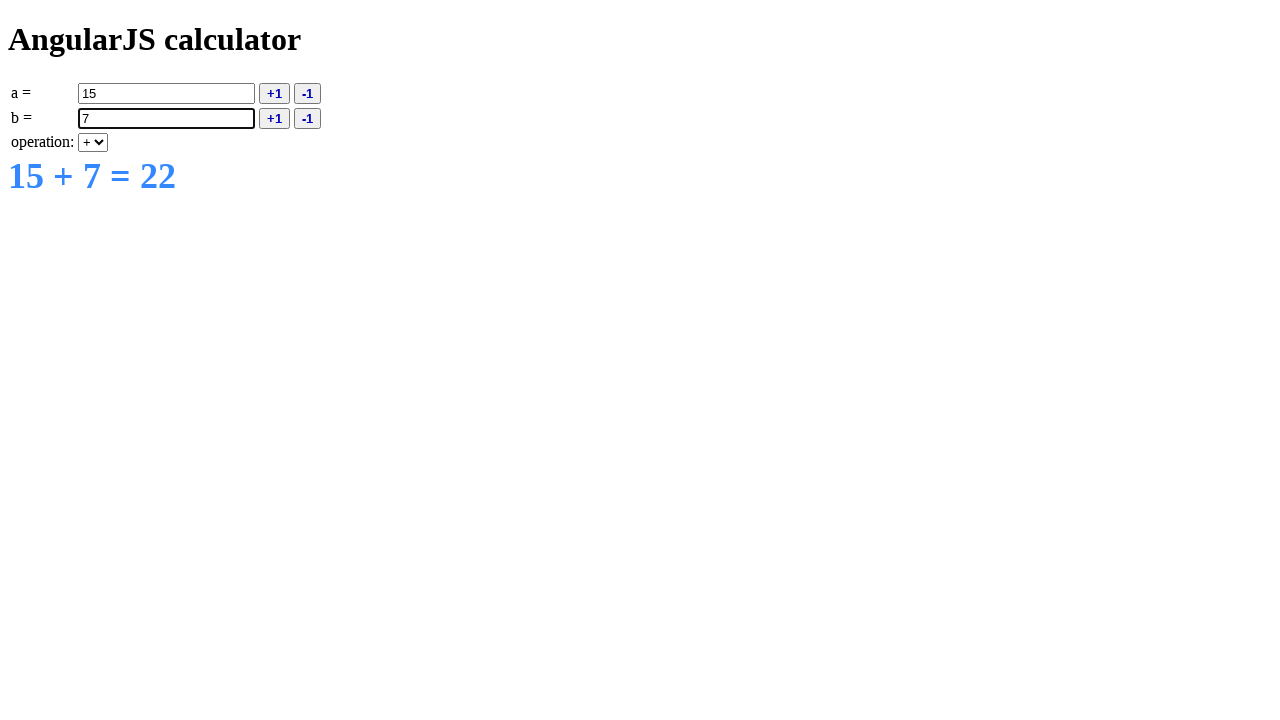